Navigates to HYR Tutorials website and verifies that navigation links are present on the page

Starting URL: https://www.hyrtutorials.com/

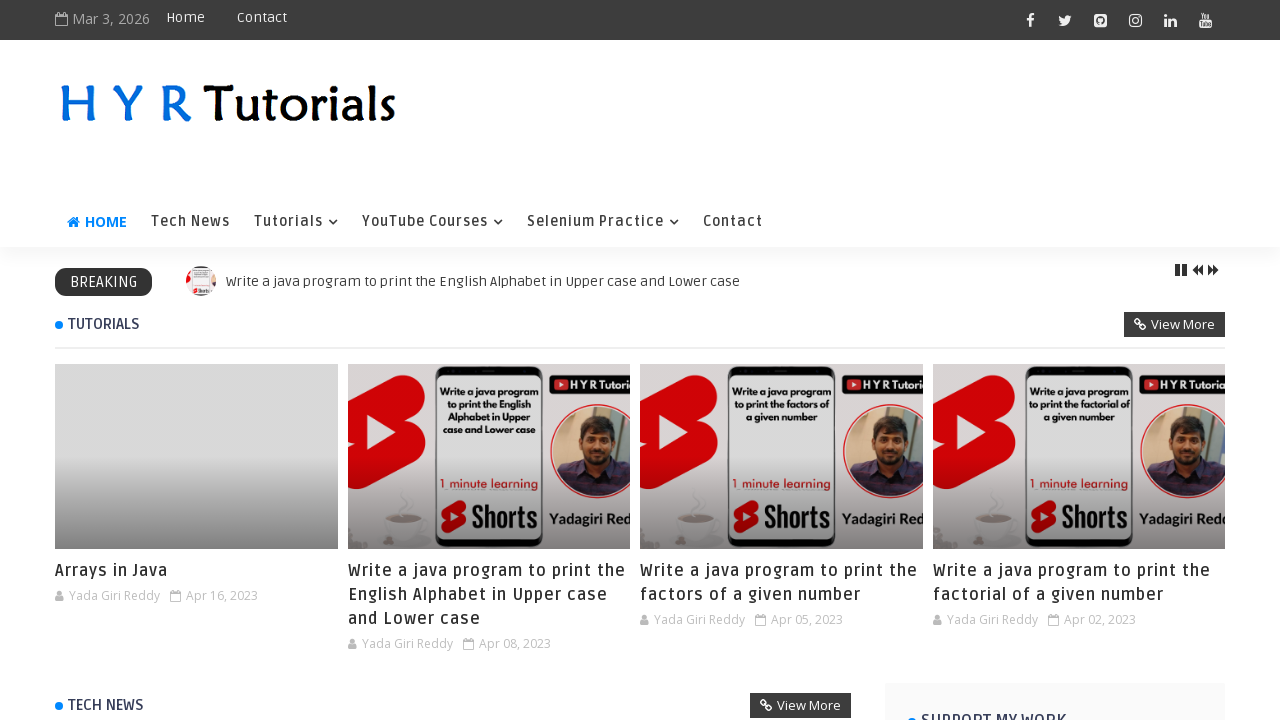

Waited for page to load with domcontentloaded state
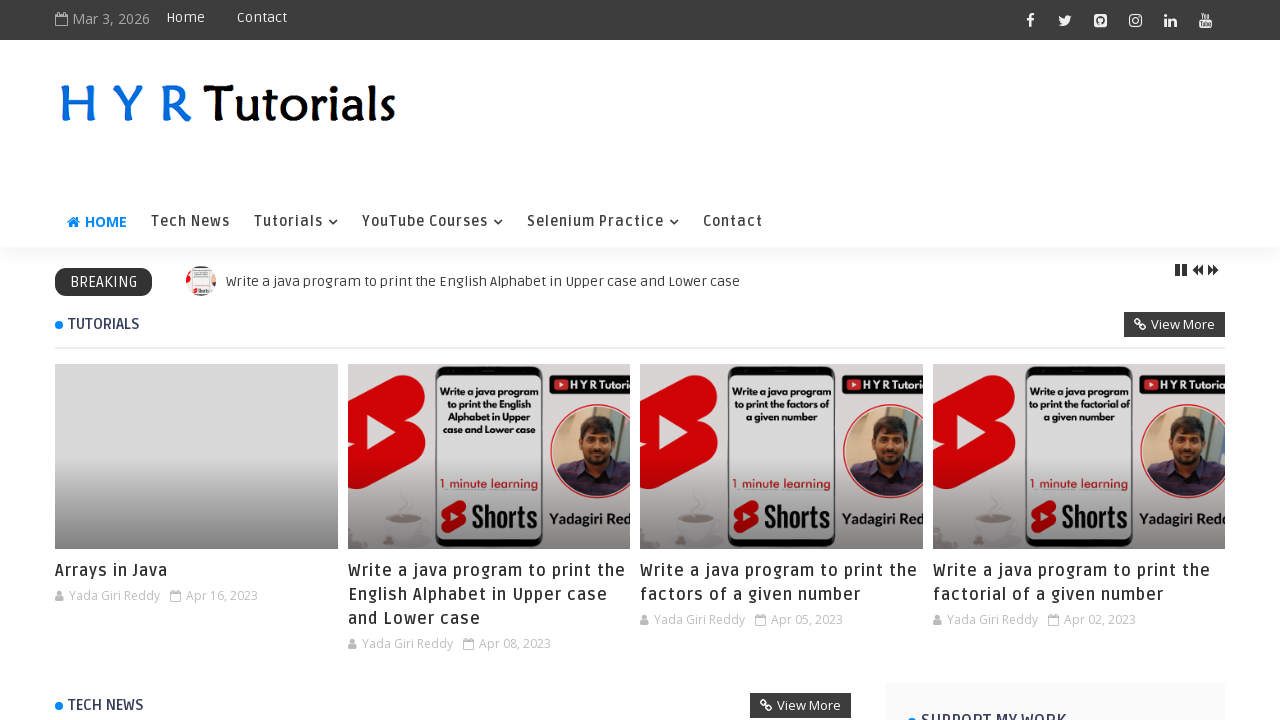

Confirmed that navigation links are present on the page
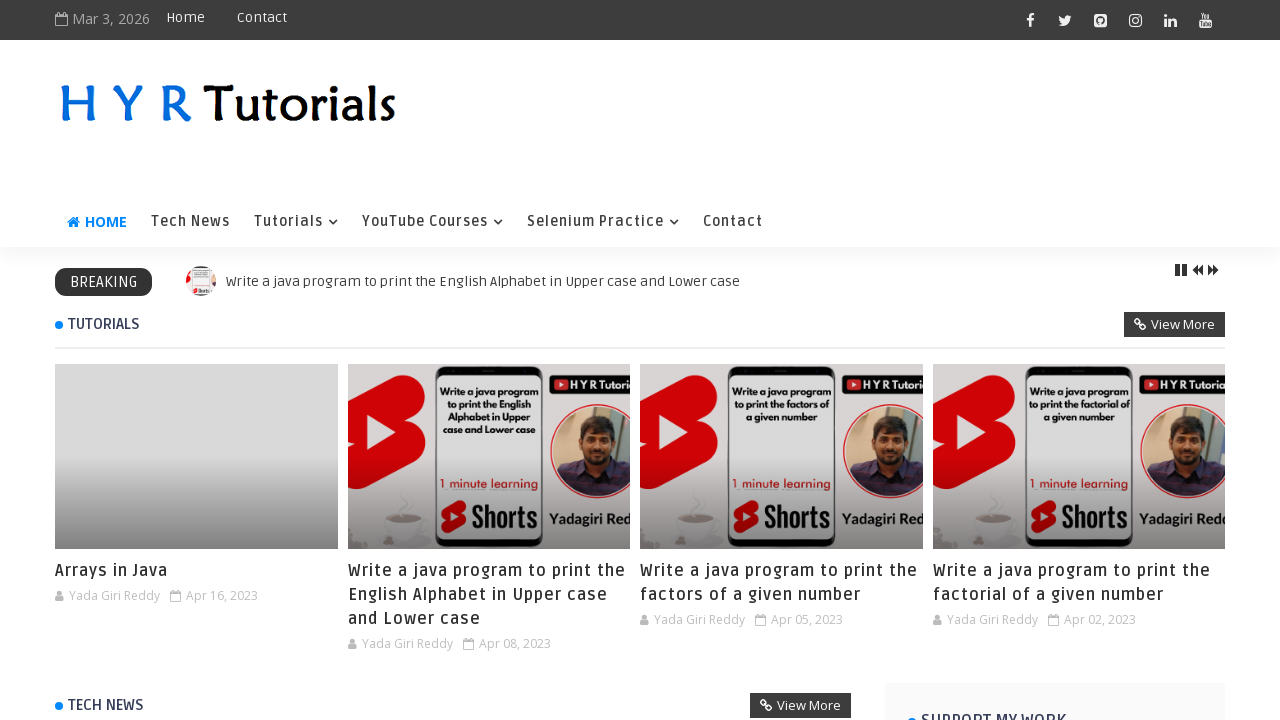

Located all anchor elements on the page
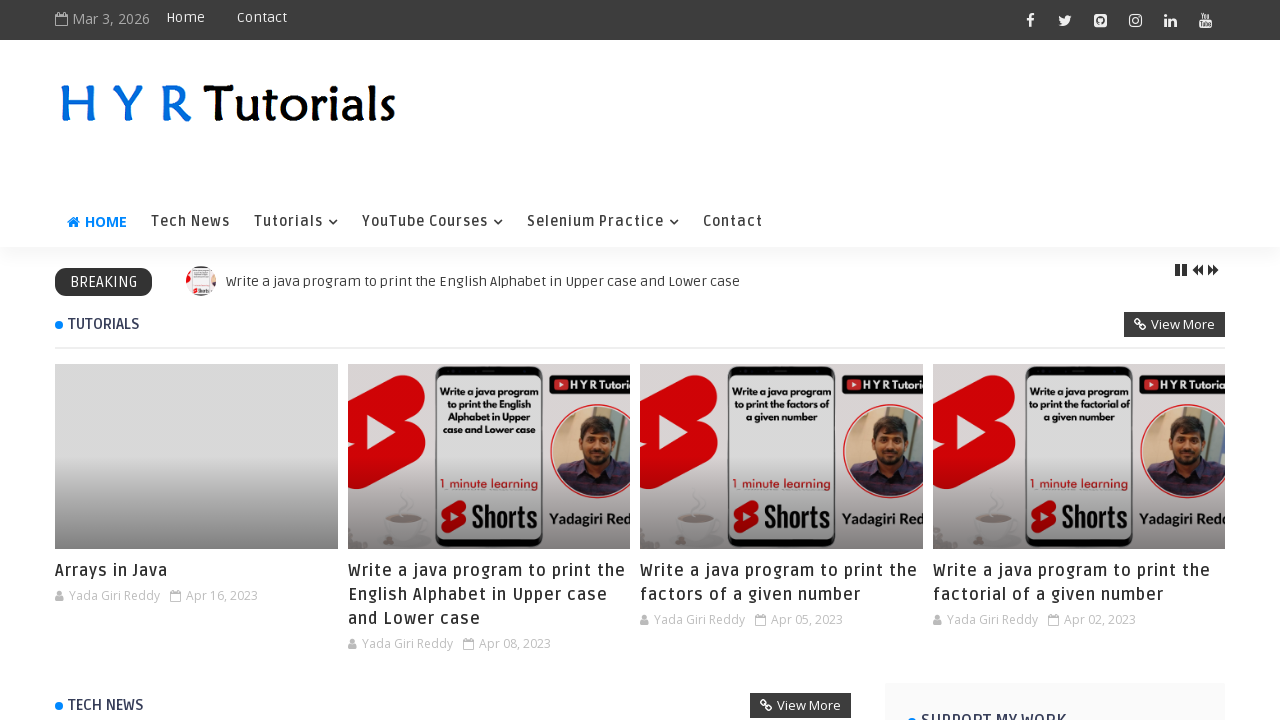

Verified that links count is greater than 0
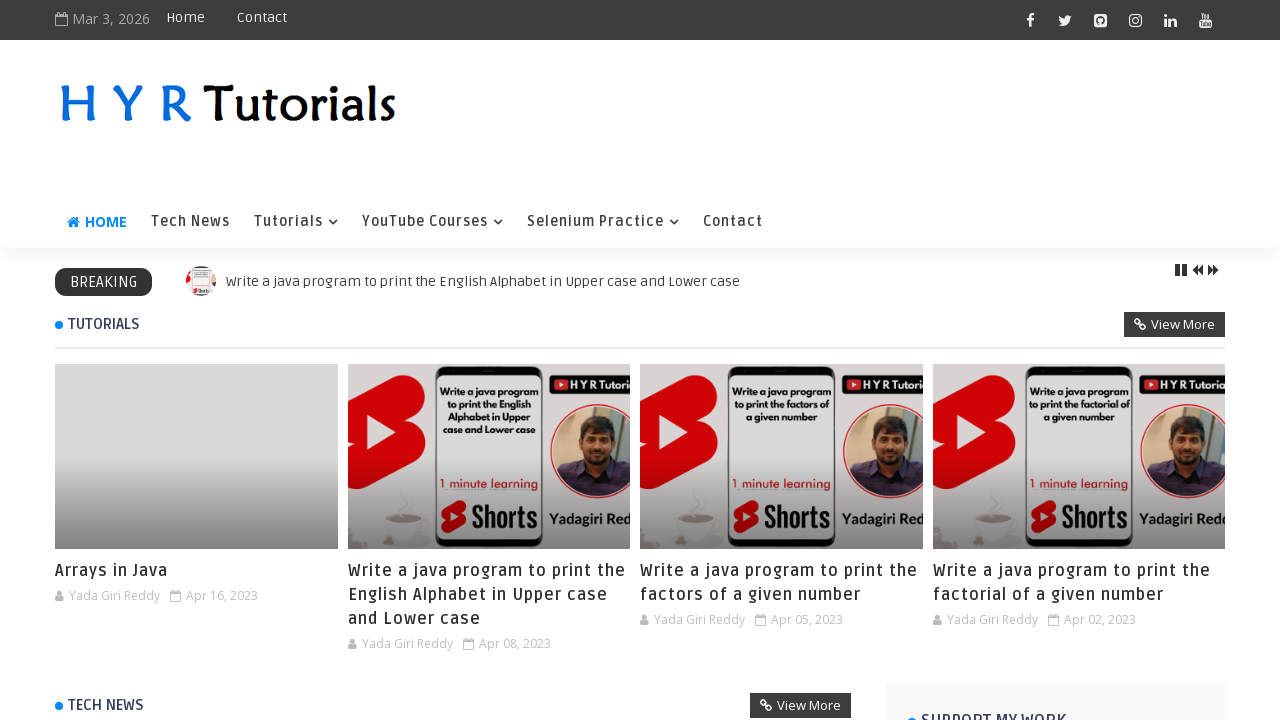

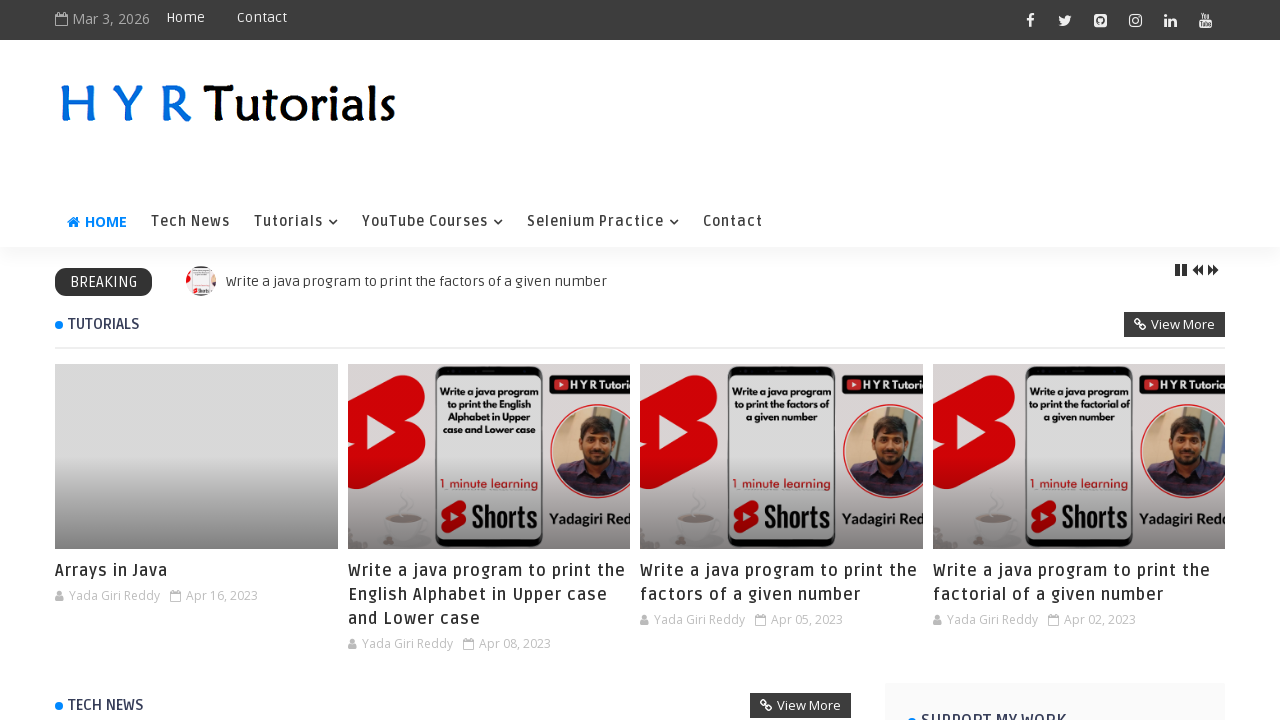